Tests the Text Box form by filling in user details (name, email, addresses) and verifying the output displays correctly after submission.

Starting URL: https://demoqa.com

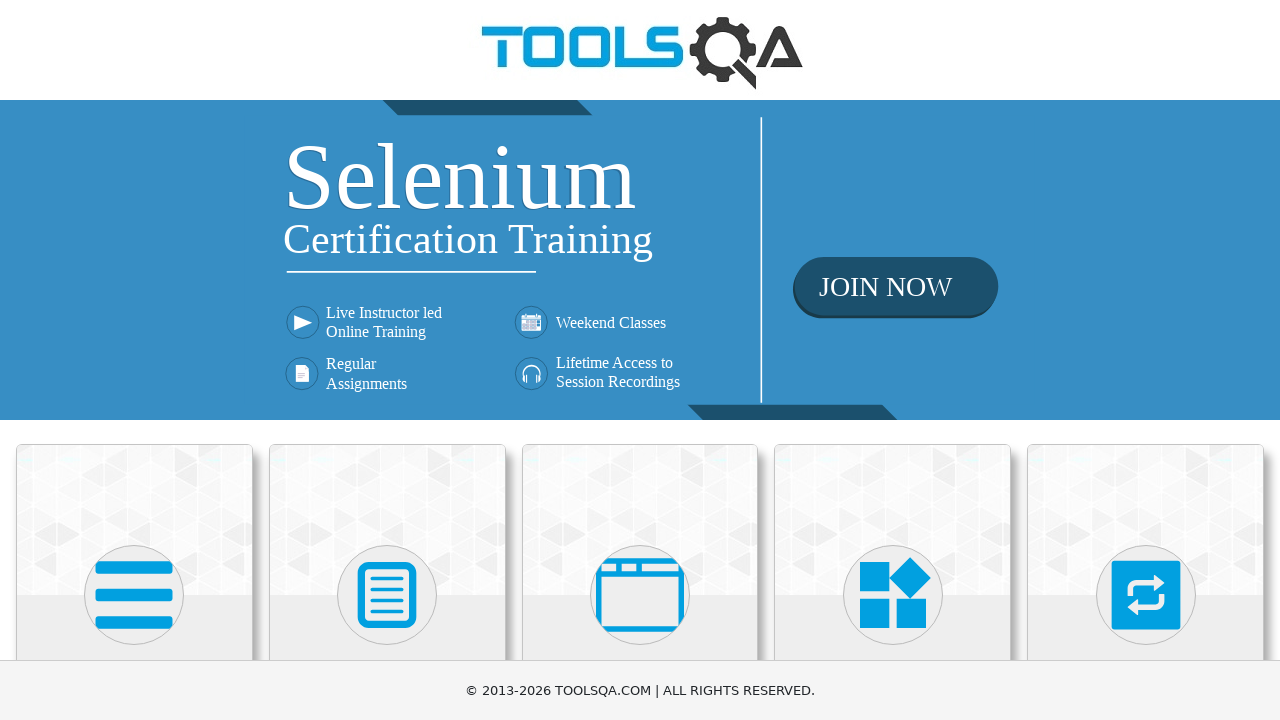

Clicked on Elements section at (134, 360) on internal:text="Elements"i
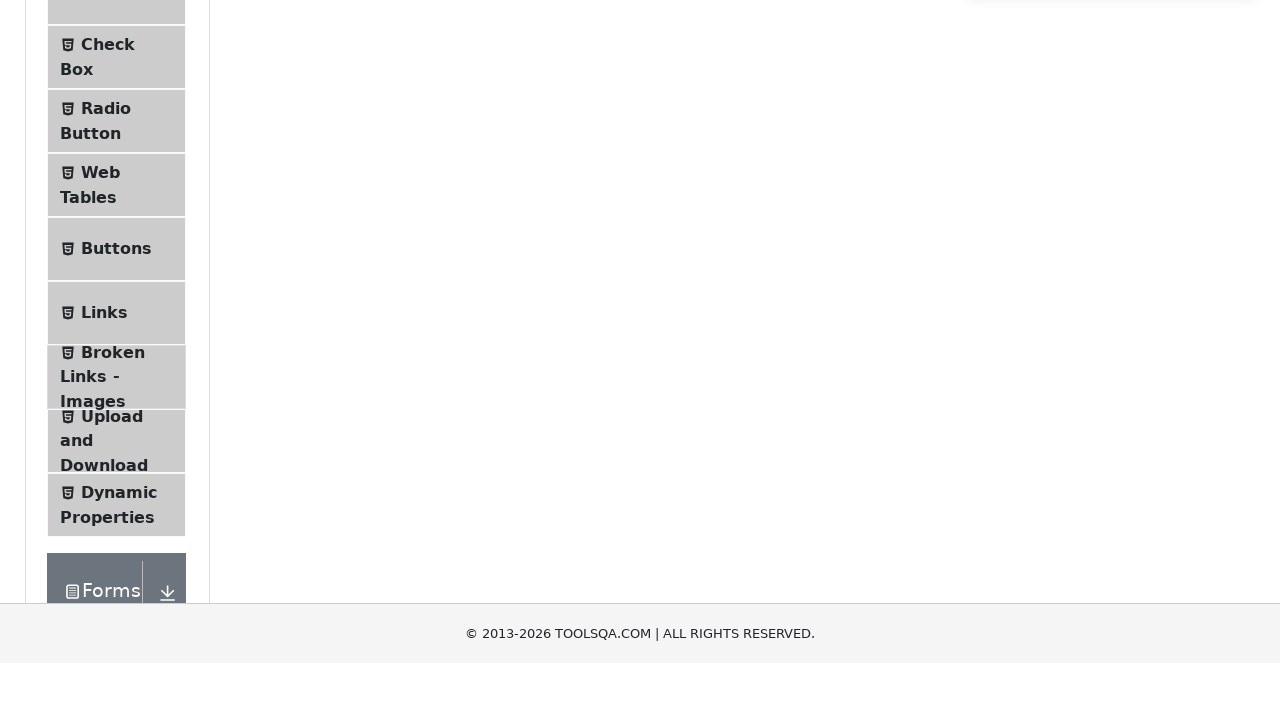

Clicked on Text Box menu item at (119, 261) on internal:text="Text Box"i
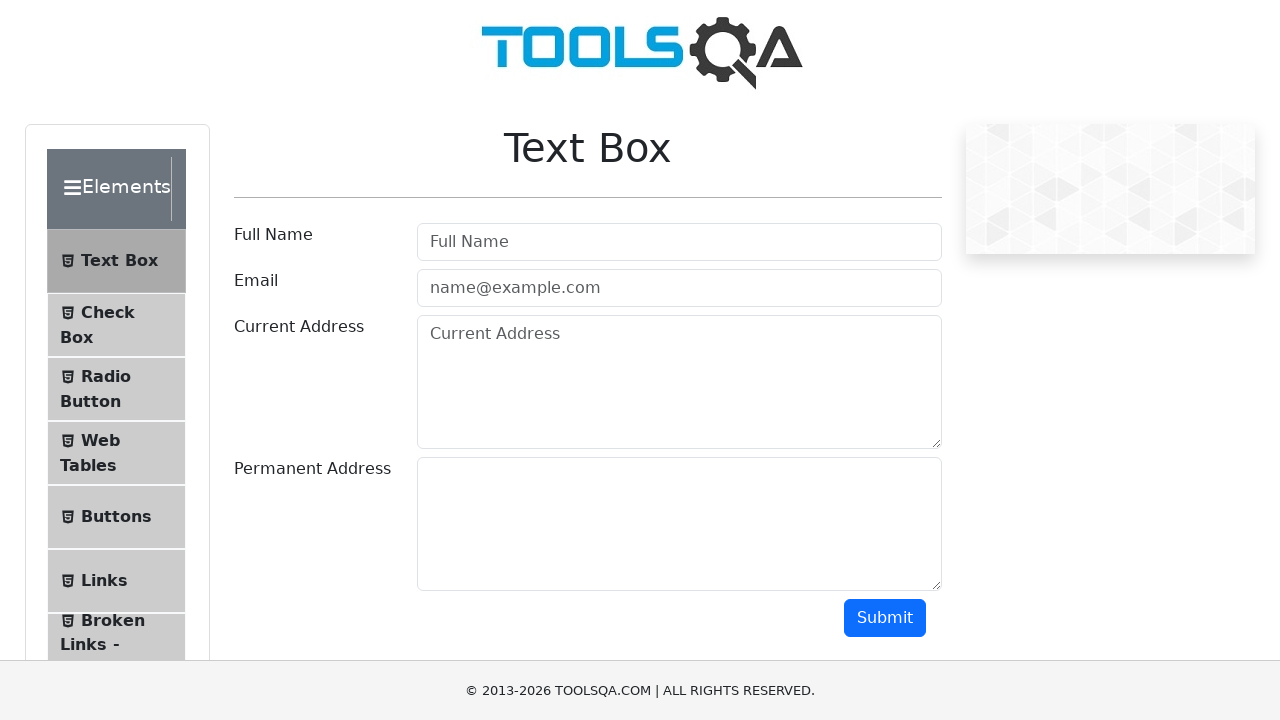

Filled in full name field with 'Marcus' on #userName
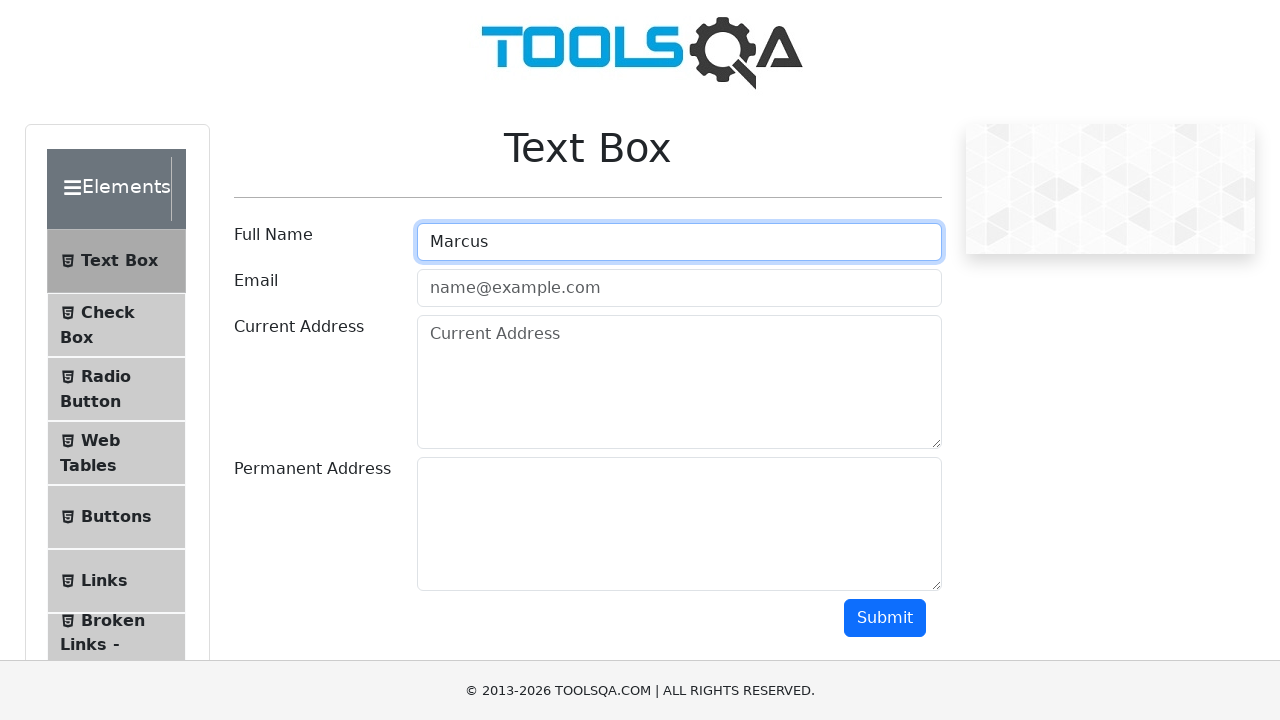

Filled in email field with 'marcus.johnson@example.com' on #userEmail
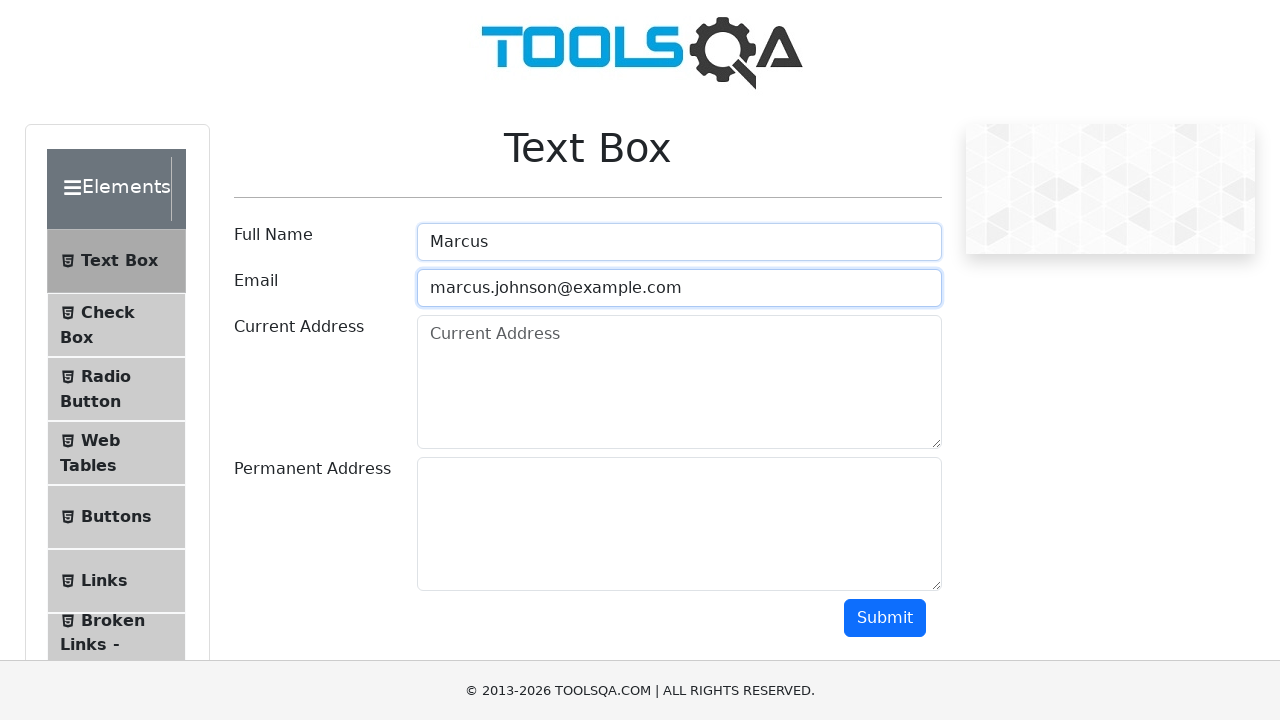

Filled in current address field with '742 Oak Street, Portland, Oregon' on #currentAddress
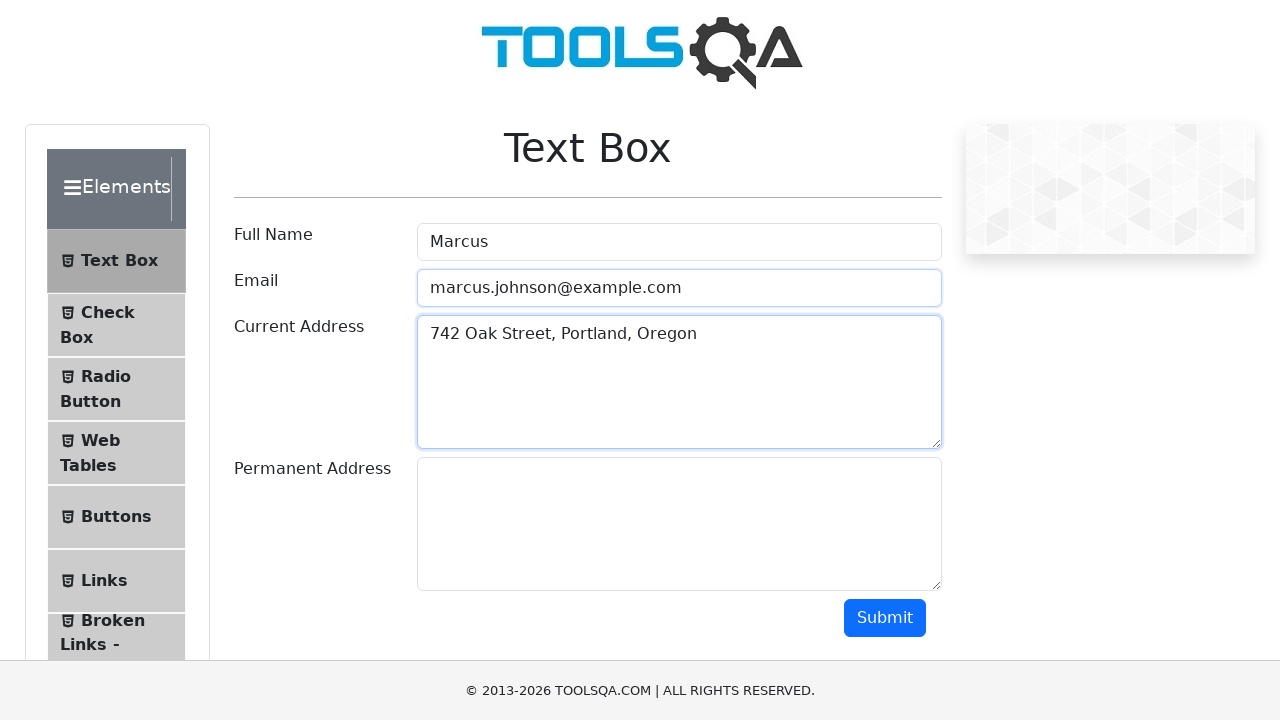

Filled in permanent address field with '742 Oak Street, Portland, Oregon' on #permanentAddress
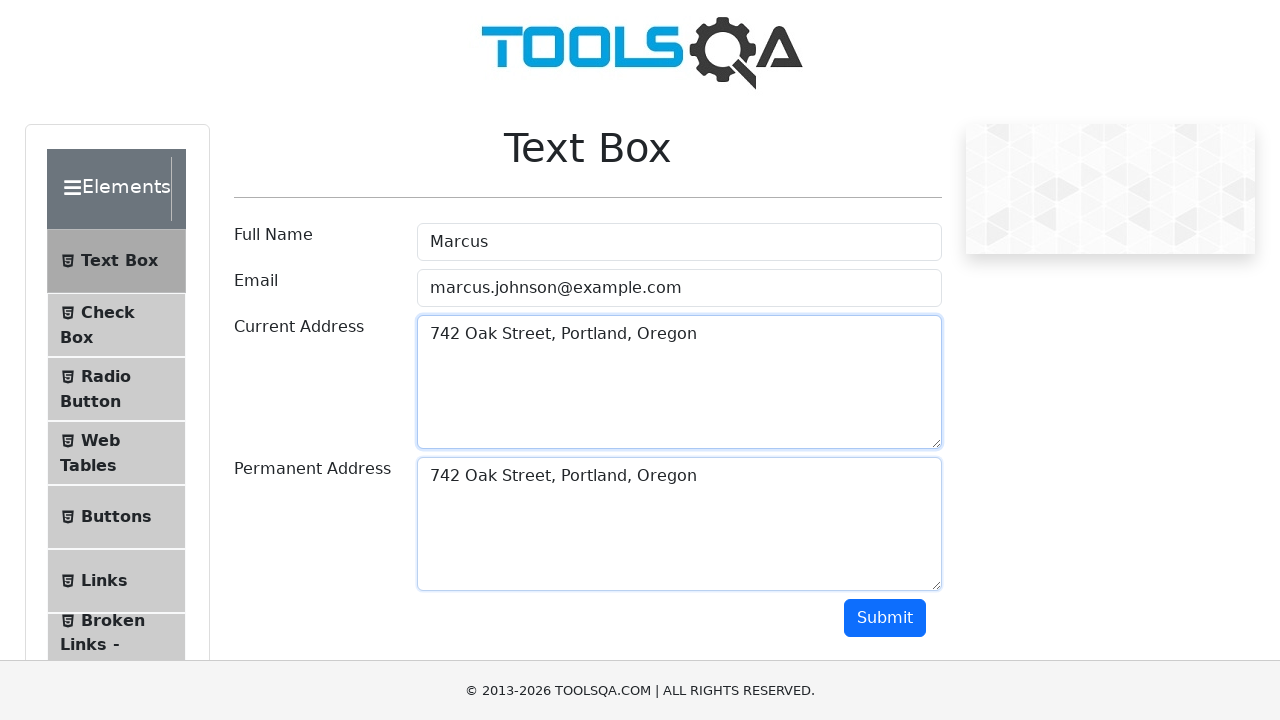

Clicked Submit button to submit the form at (885, 618) on internal:role=button[name="Submit"i]
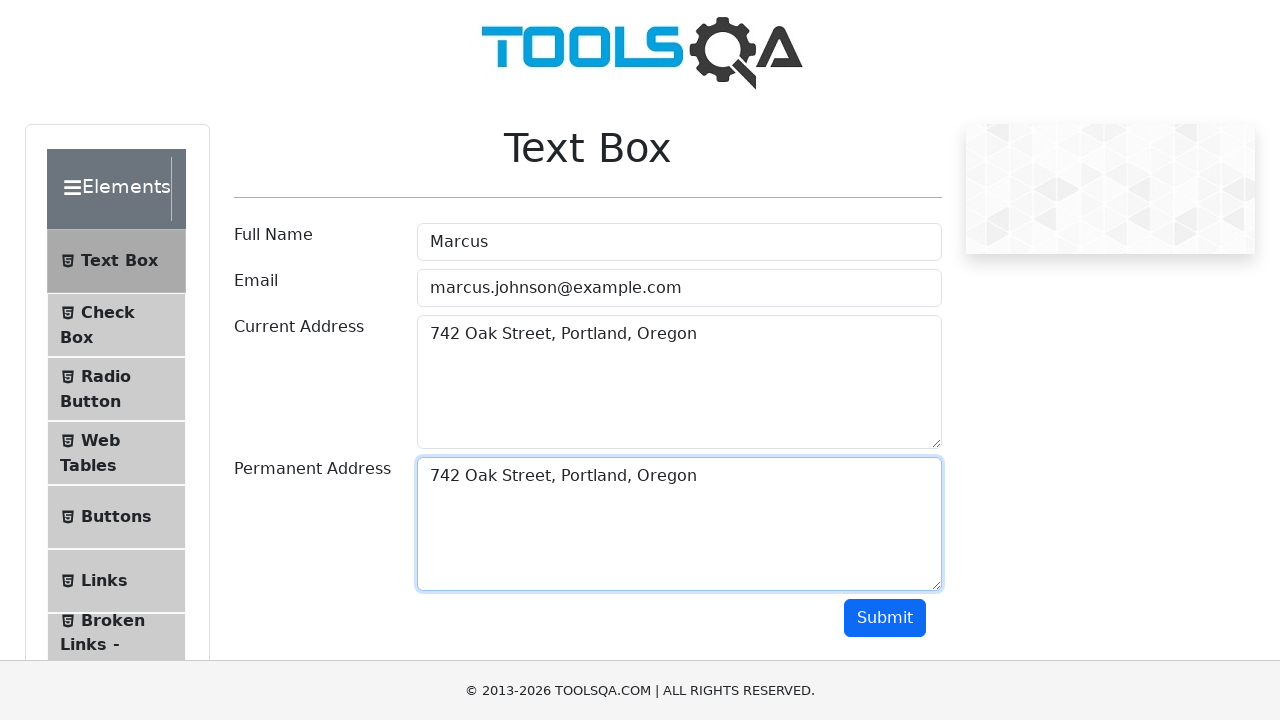

Output section loaded and verified after form submission
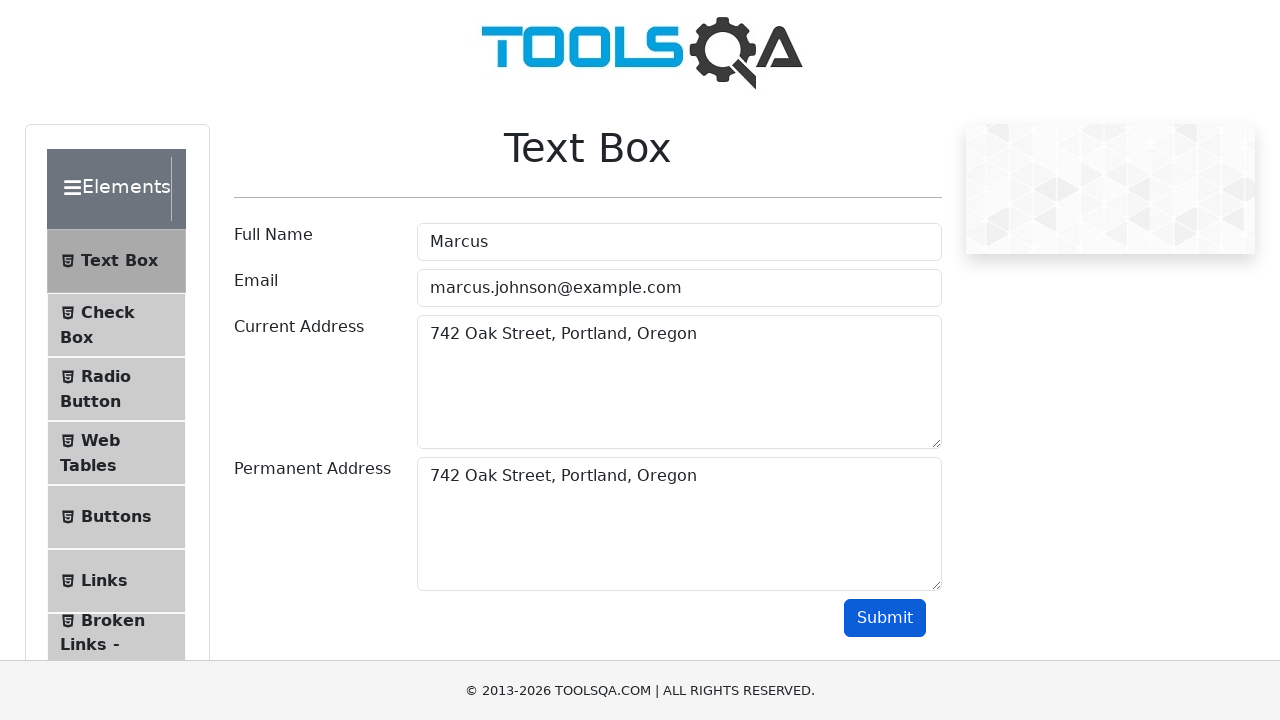

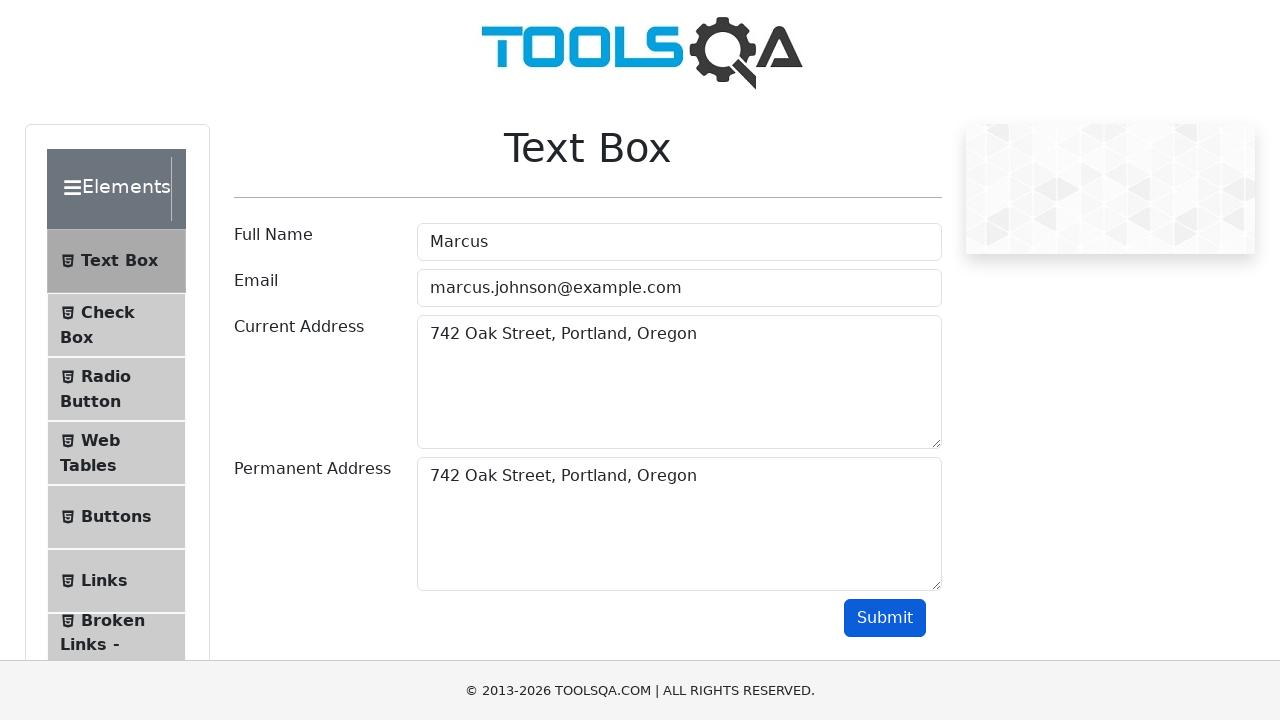